Tests that the contact form email field is required by filling only the name field and clicking submit to verify email validation message appears

Starting URL: https://ancabota09.wixsite.com/intern

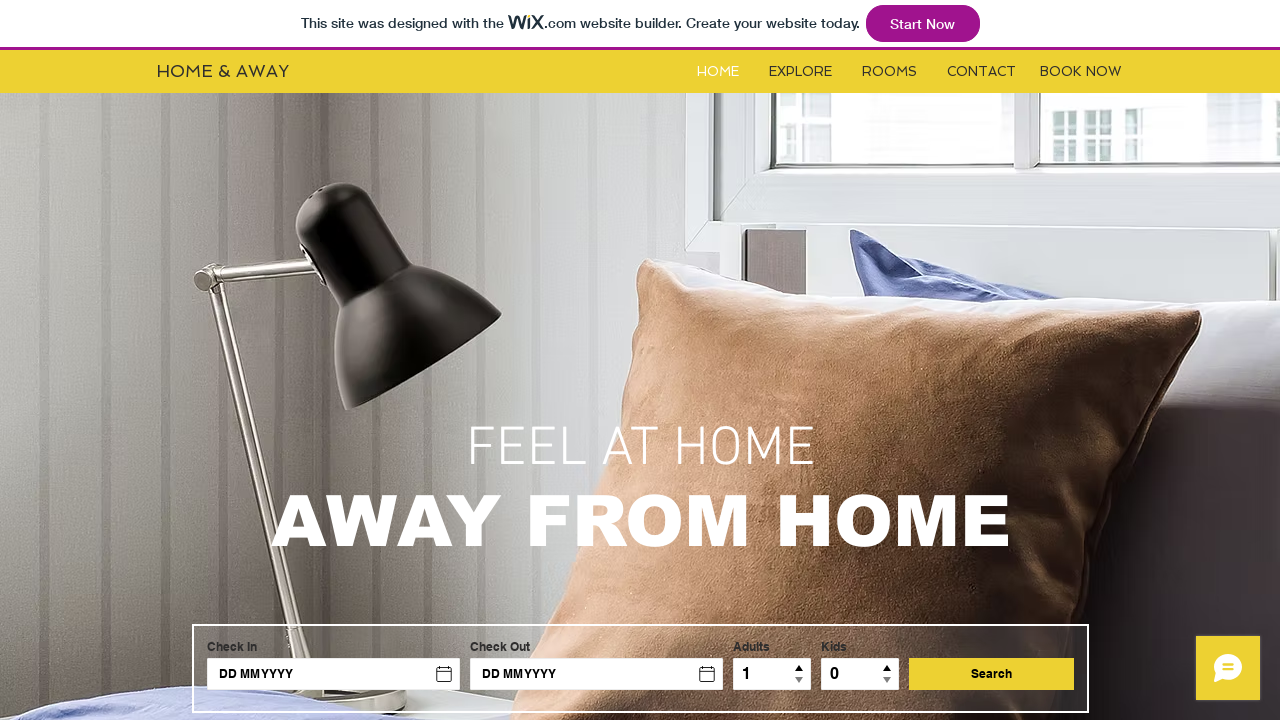

Clicked on Contact button at (982, 72) on #i6kl732v3label
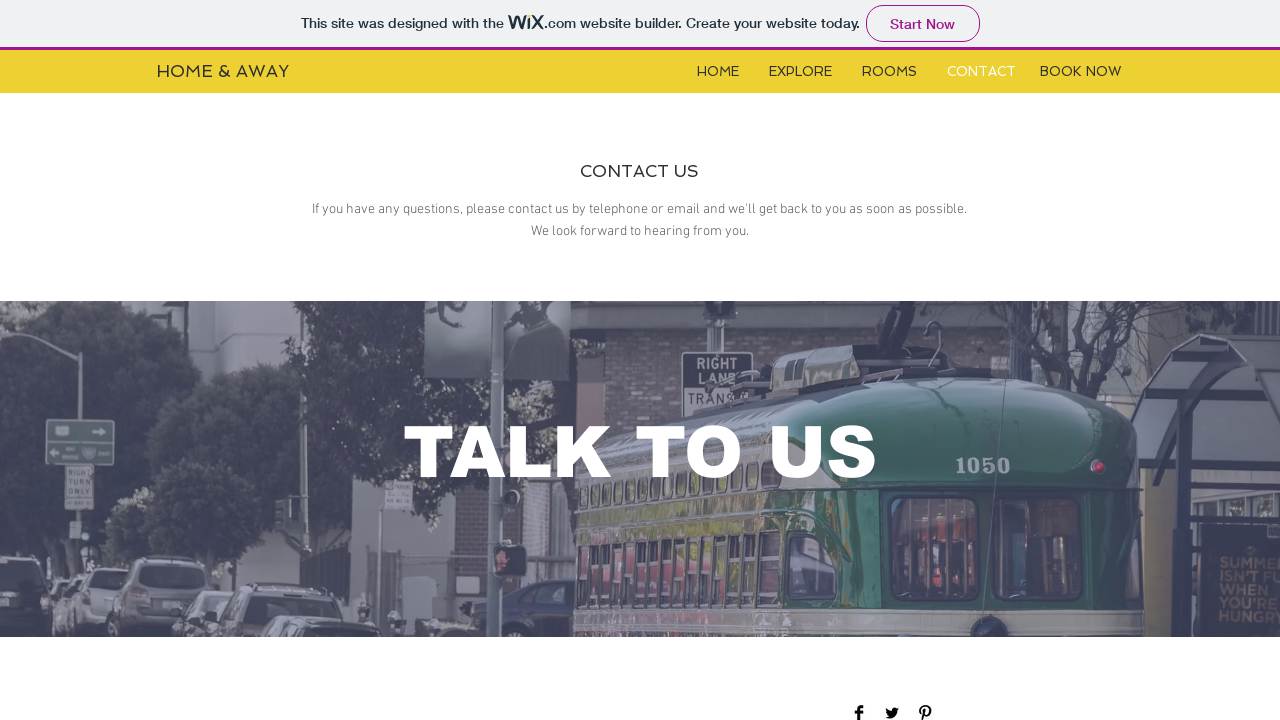

Contact form became visible
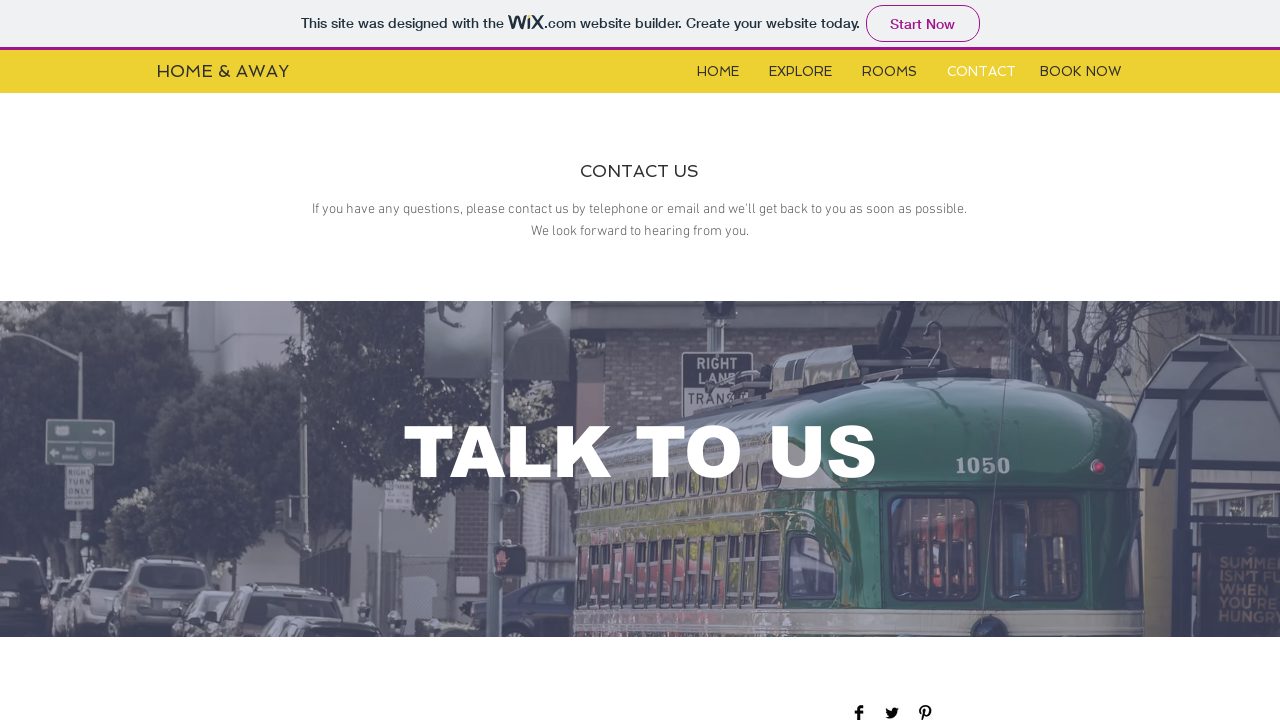

Filled name field with 'Sabina' on #input_comp-jxbsa1e9
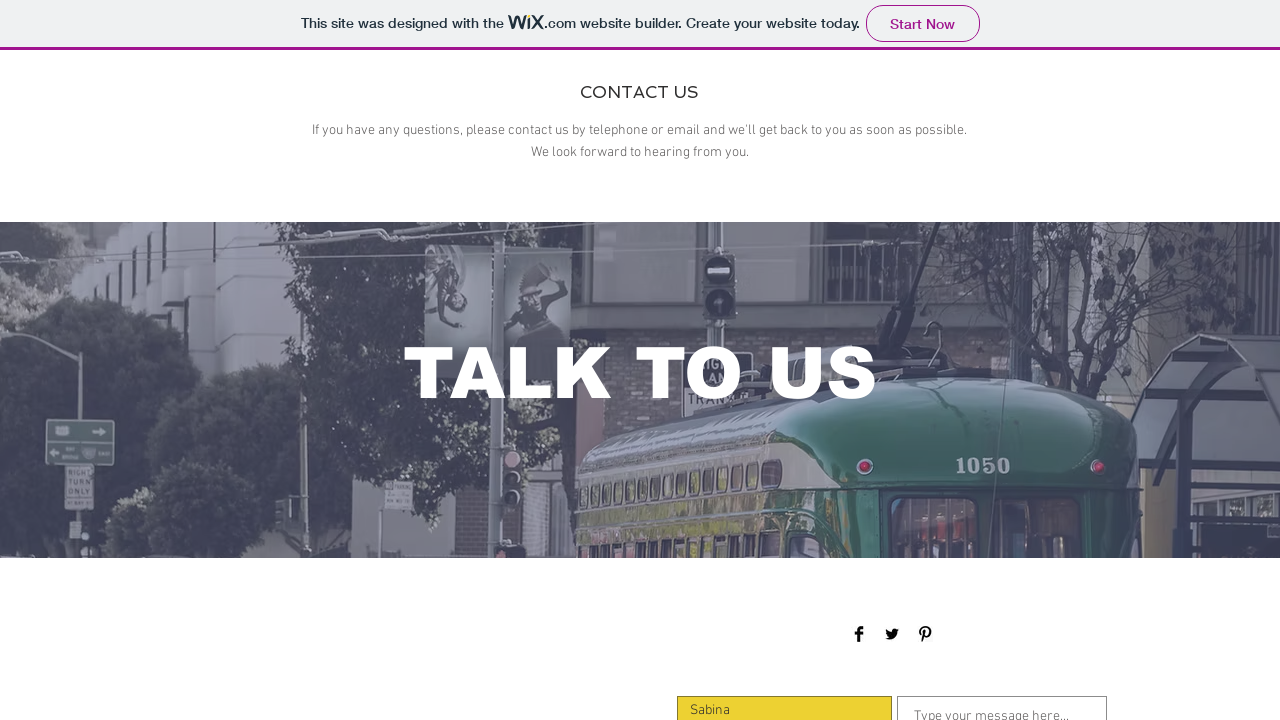

Clicked Submit button without filling email field at (1050, 361) on xpath=//*[@id='comp-jxbsa1fi']/button
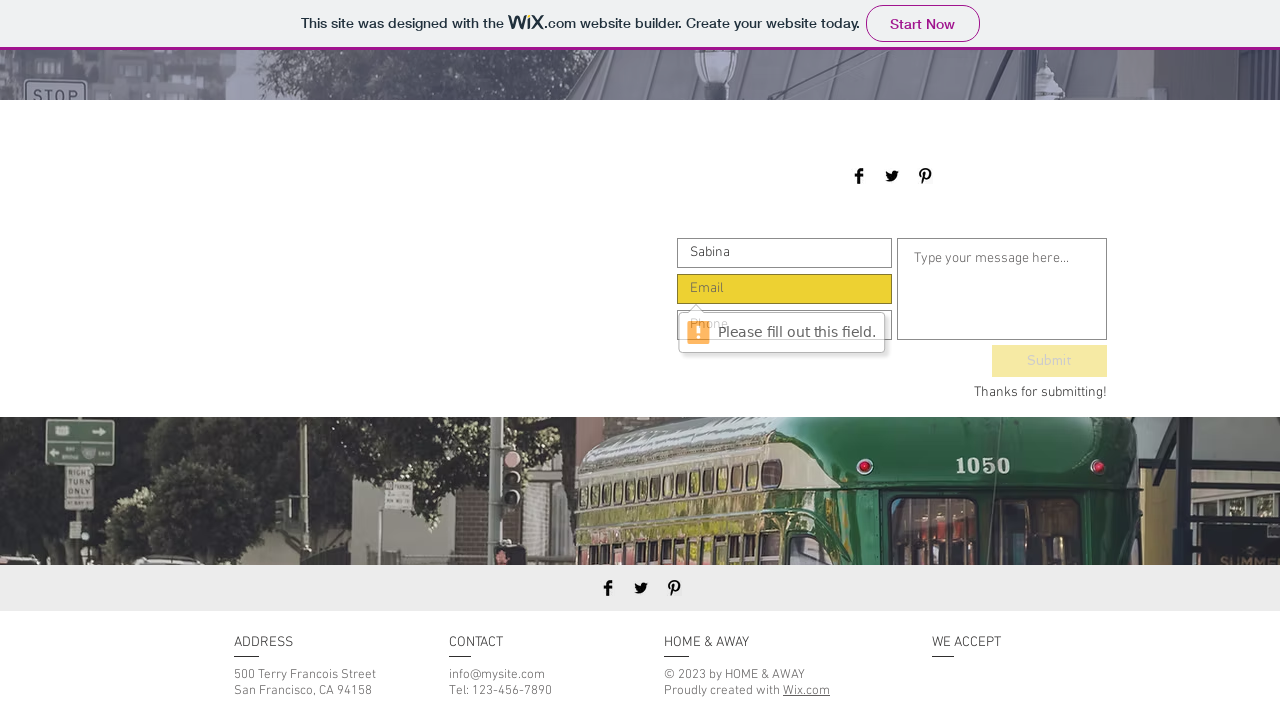

Waited for email validation message to appear
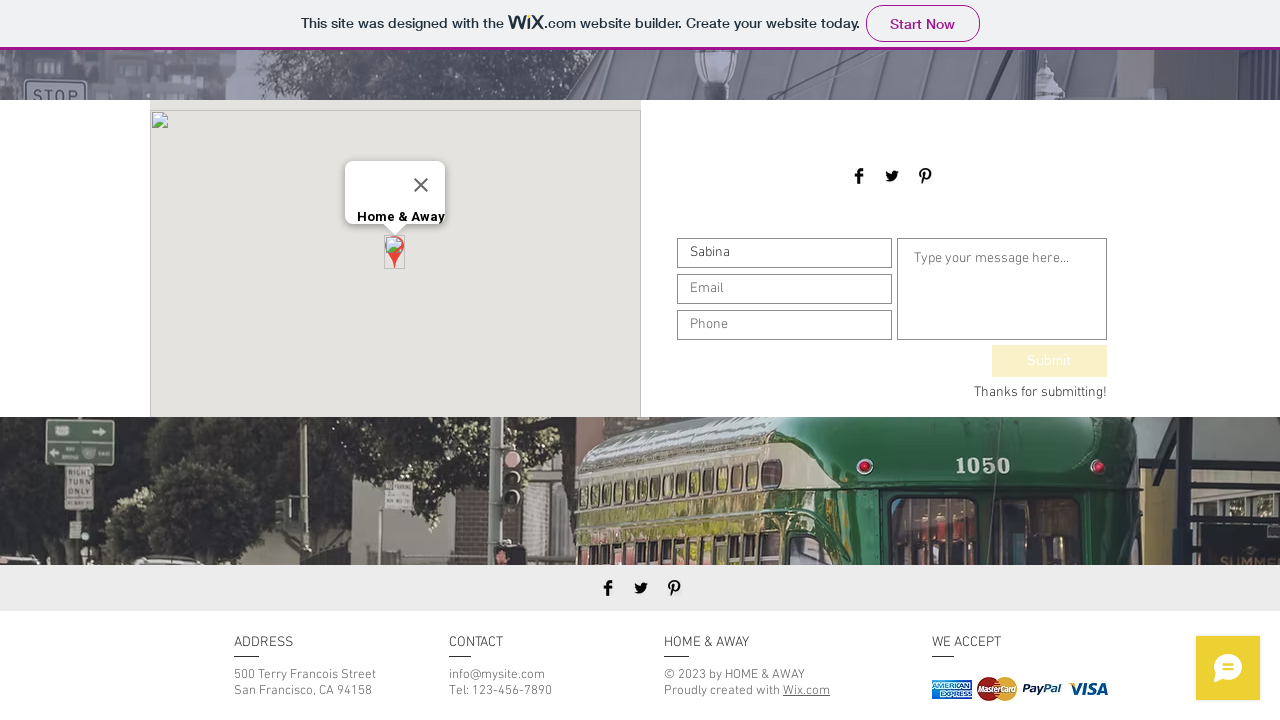

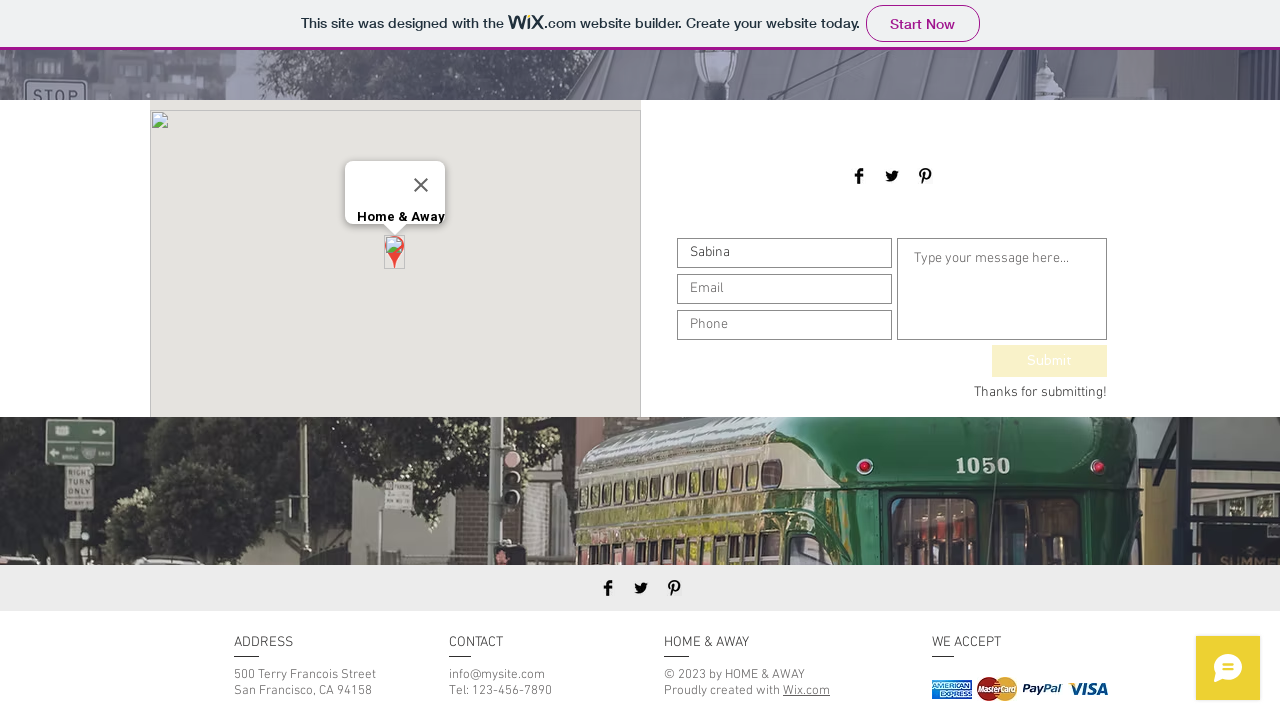